Tests file upload functionality on a registration page by uploading a file through a file input element

Starting URL: https://www.freshersworld.com/user/register?src=homeheader

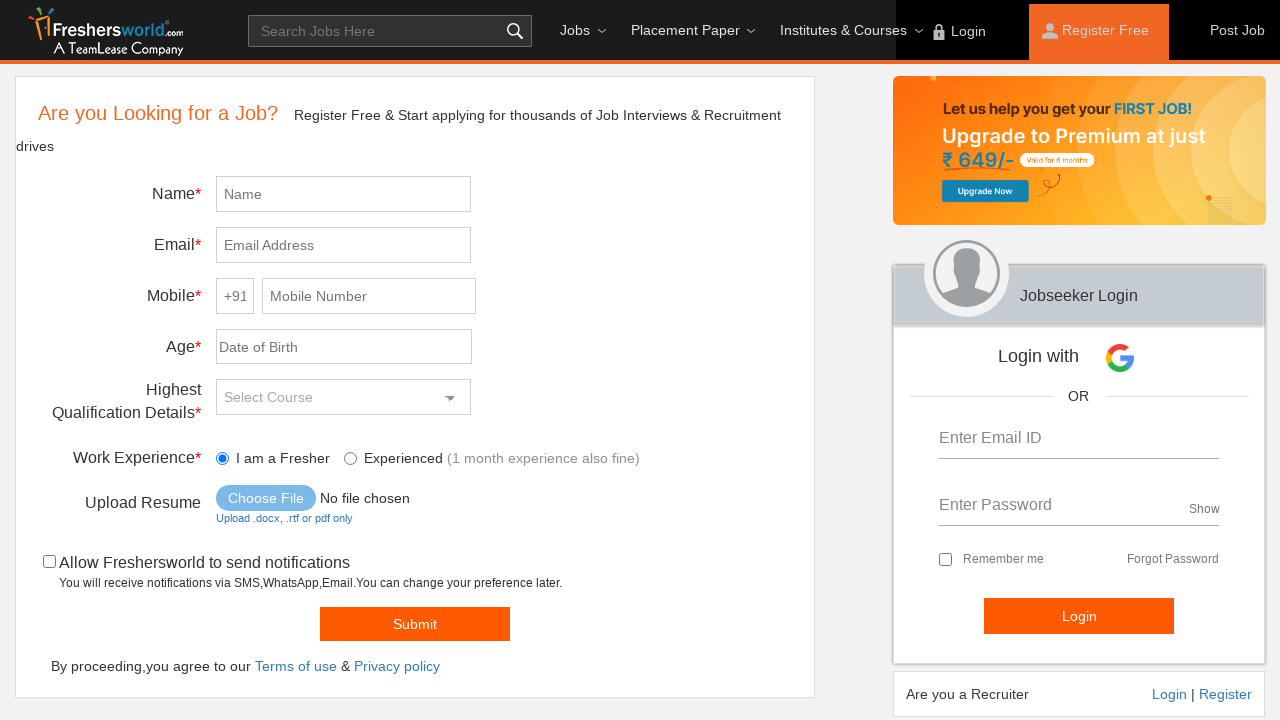

Created temporary test file with application form content
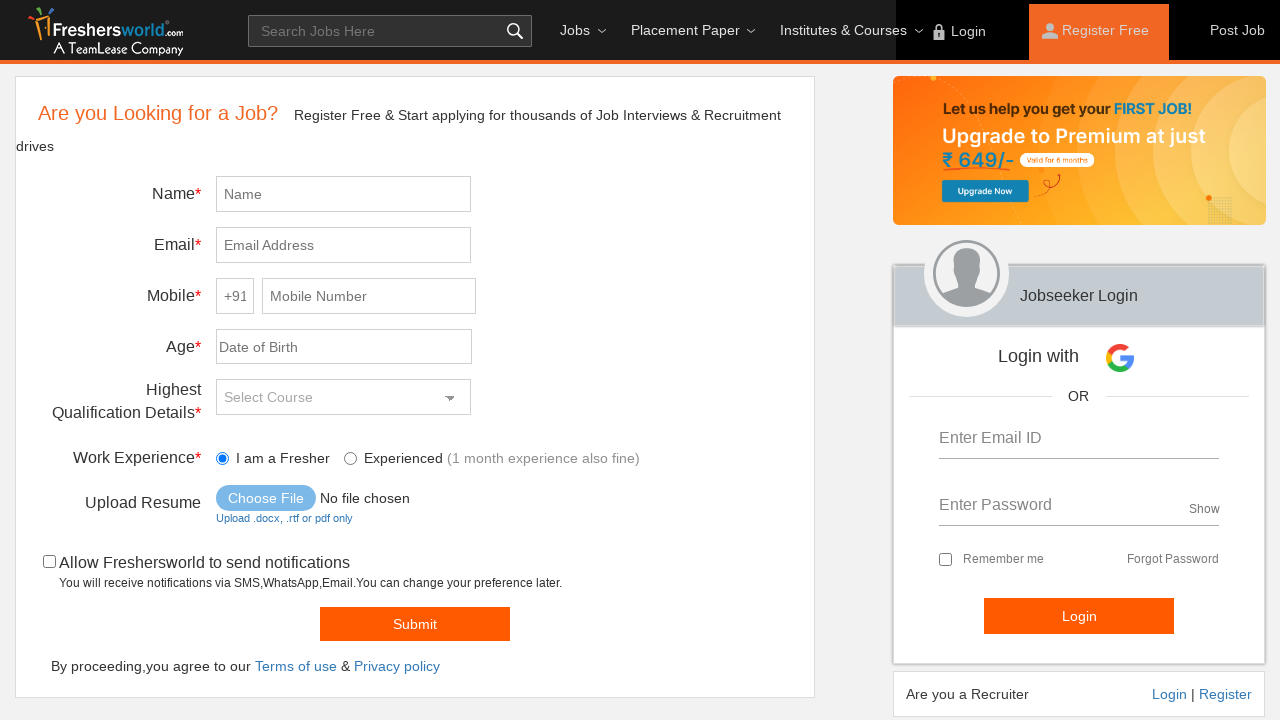

Uploaded test file through file input element
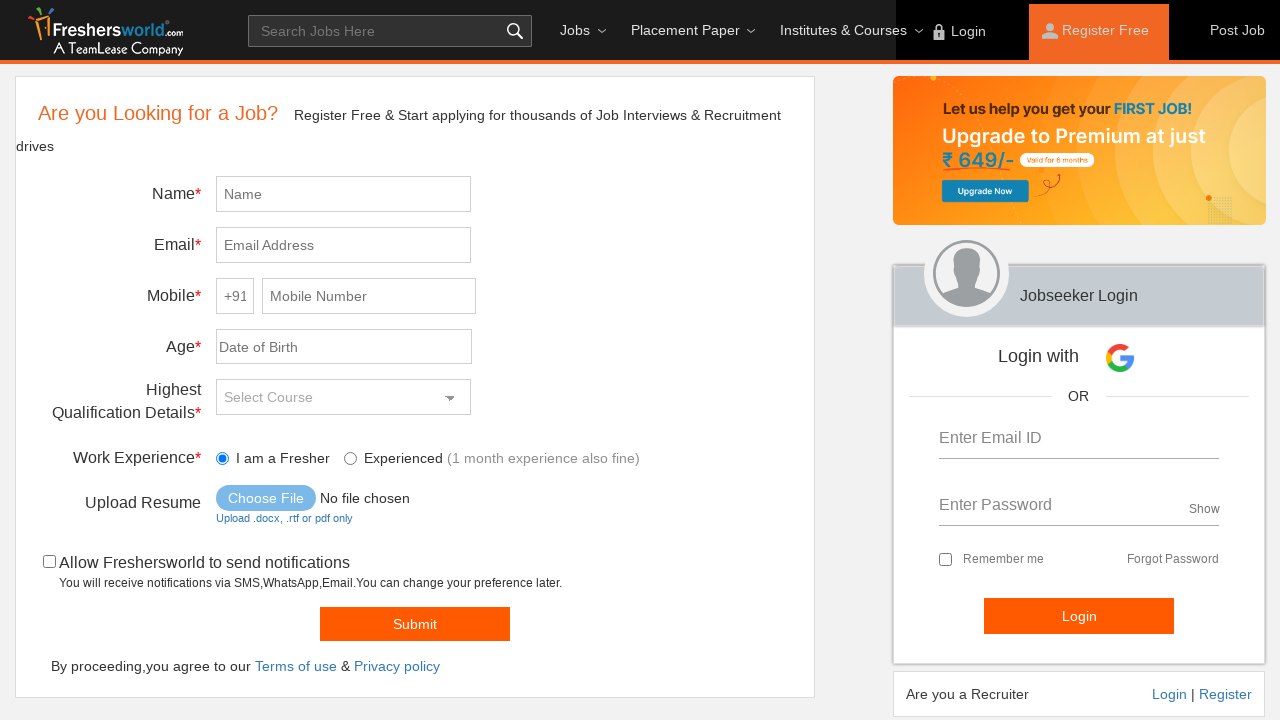

Cleaned up temporary test file
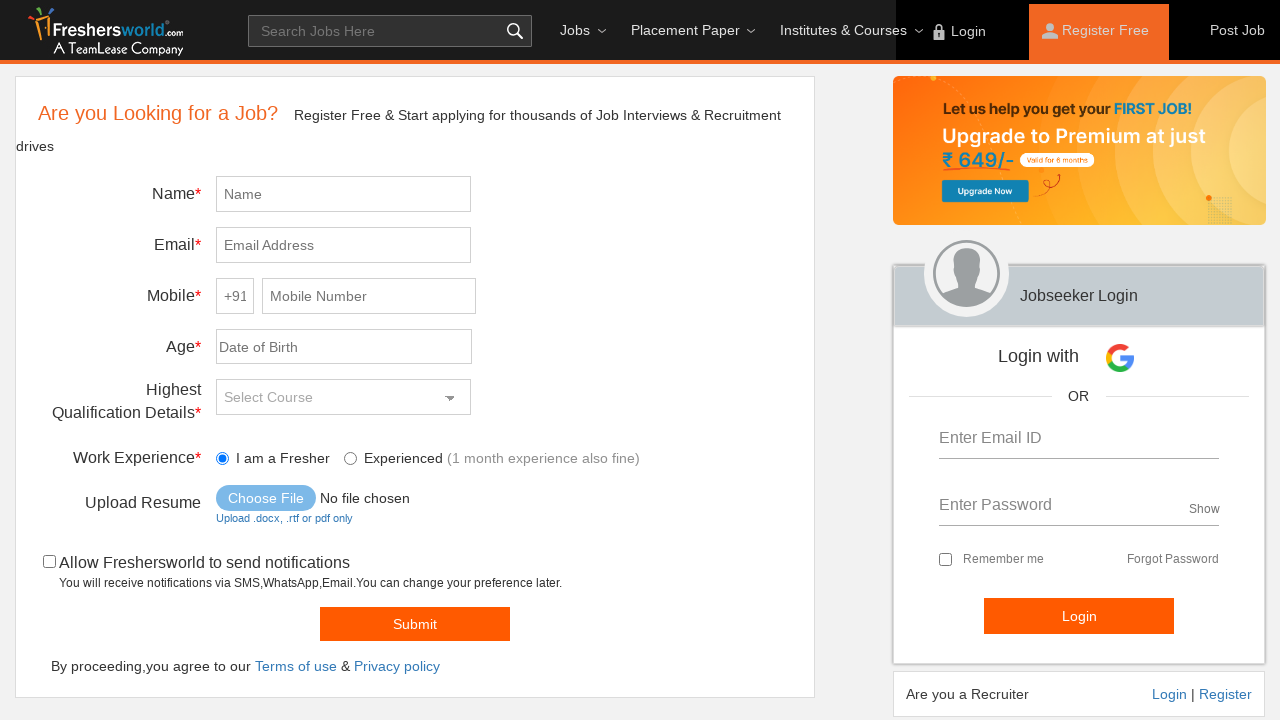

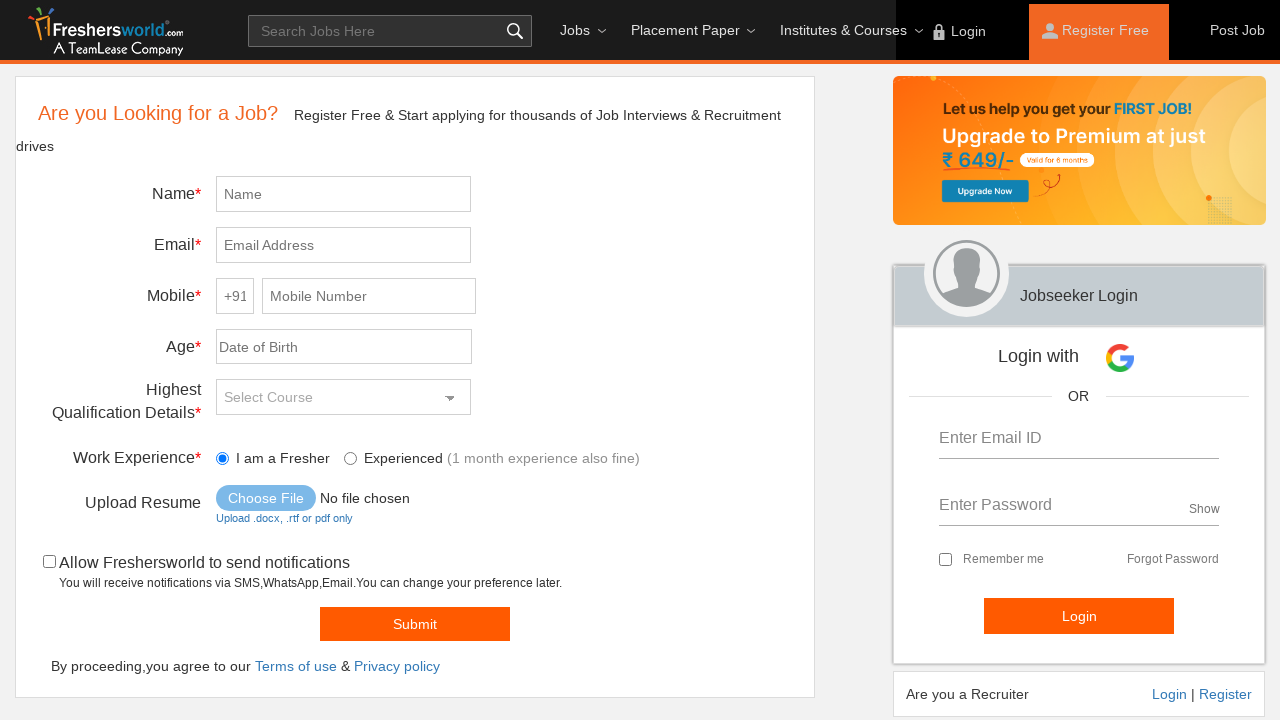